Tests that the counter displays the current number of todo items as they are added

Starting URL: https://demo.playwright.dev/todomvc

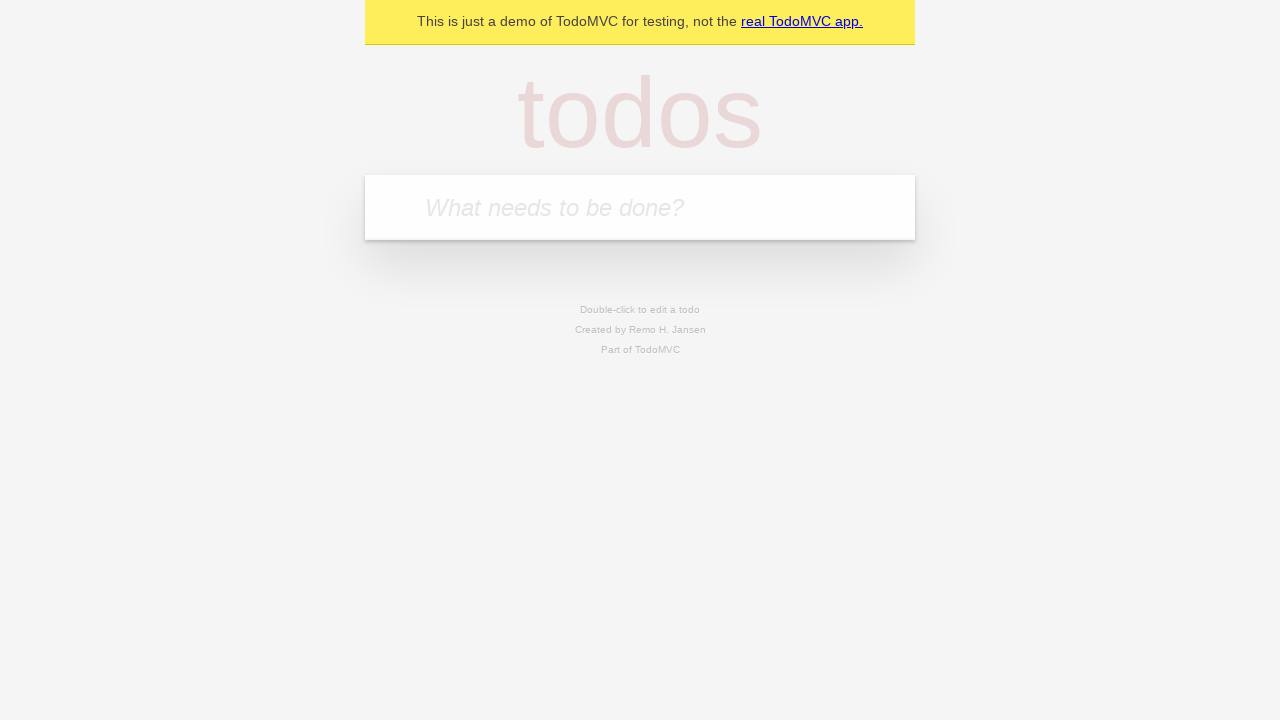

Located the 'What needs to be done?' input field
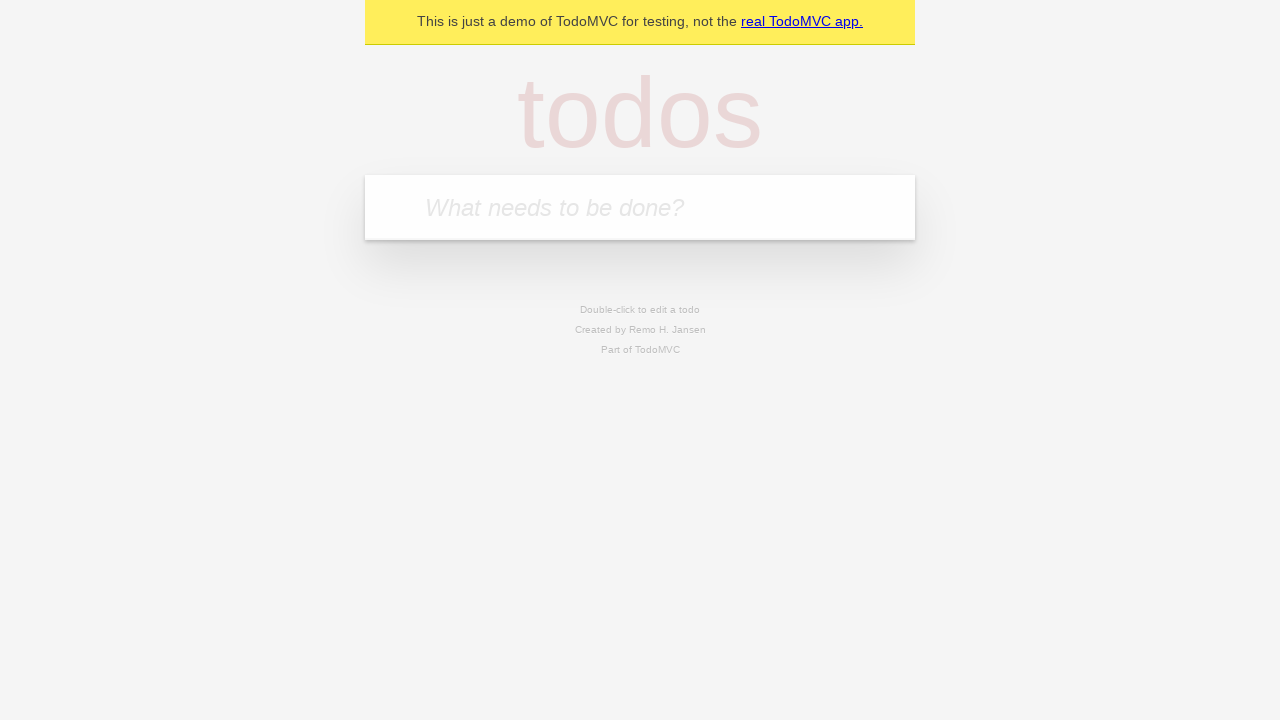

Filled input field with 'buy some cheese' on internal:attr=[placeholder="What needs to be done?"i]
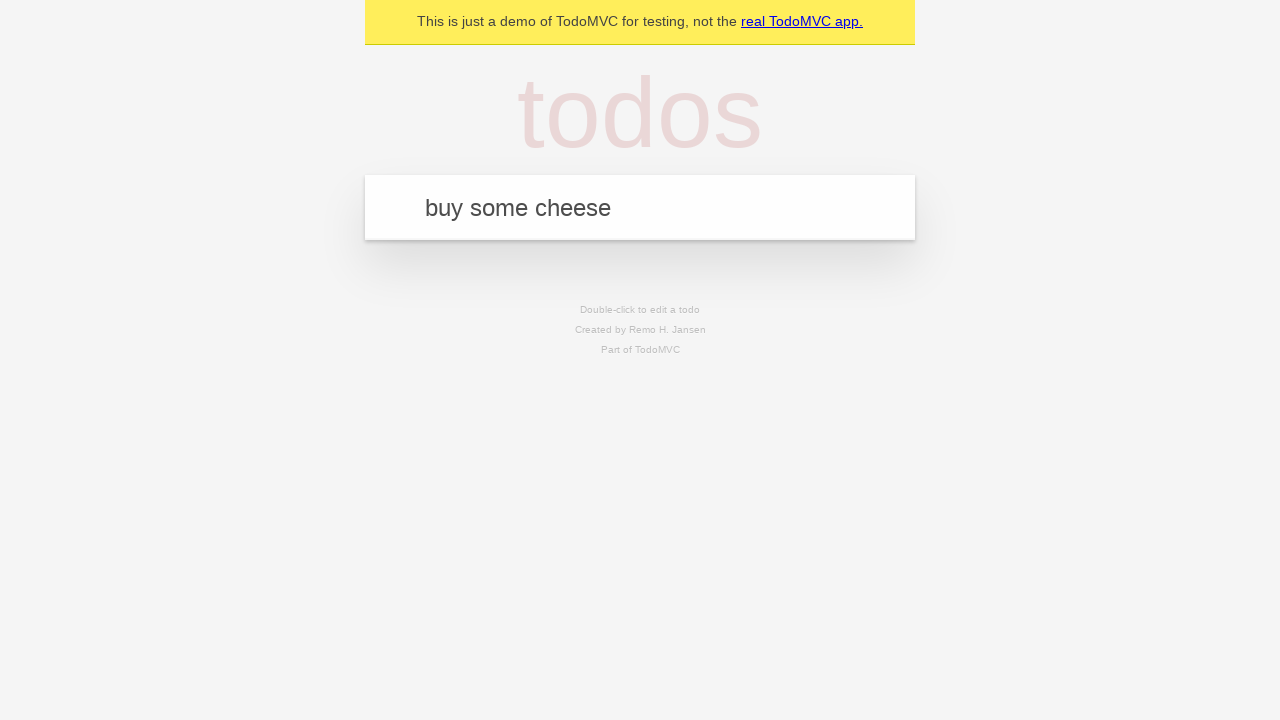

Pressed Enter to add first todo item on internal:attr=[placeholder="What needs to be done?"i]
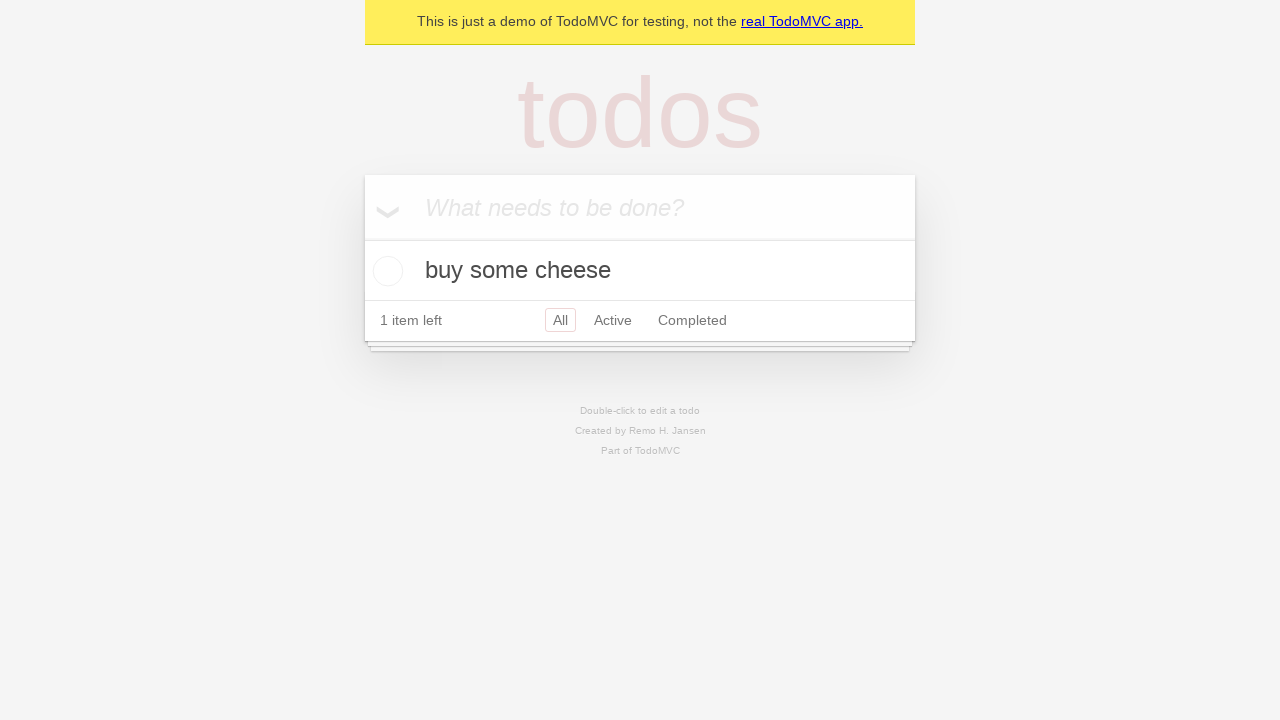

Todo count element appeared on the page
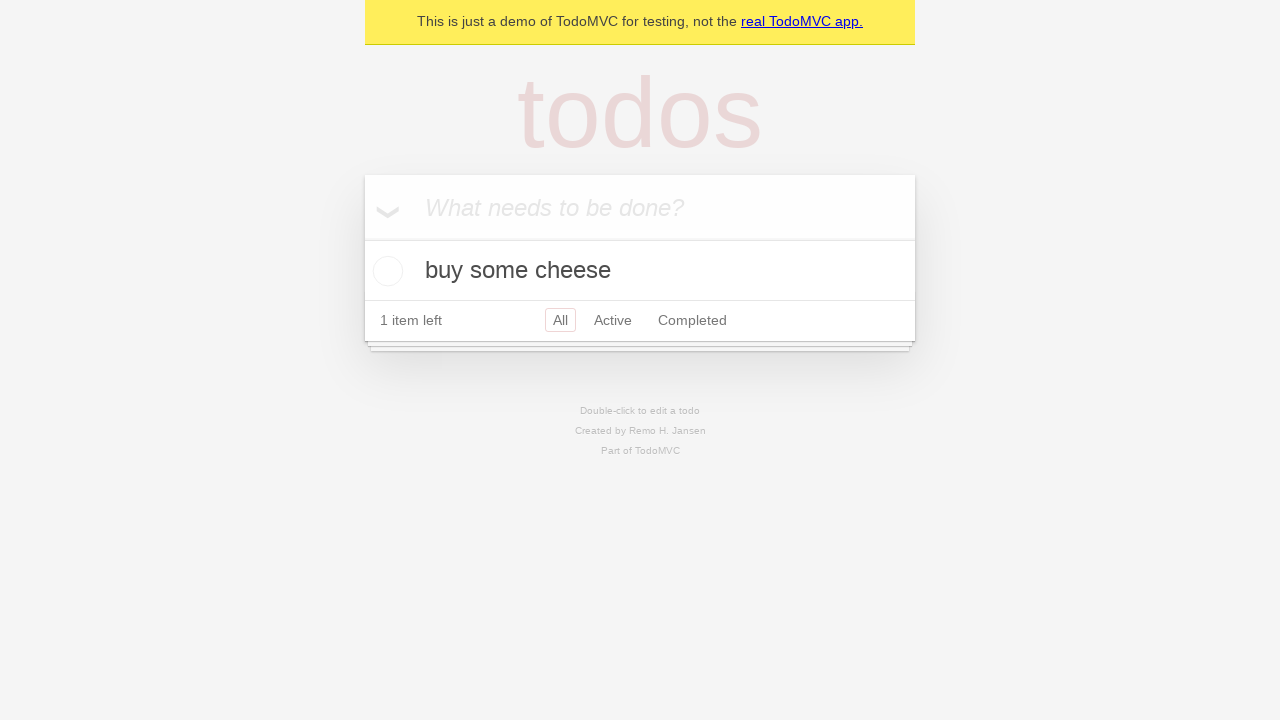

Filled input field with 'feed the cat' on internal:attr=[placeholder="What needs to be done?"i]
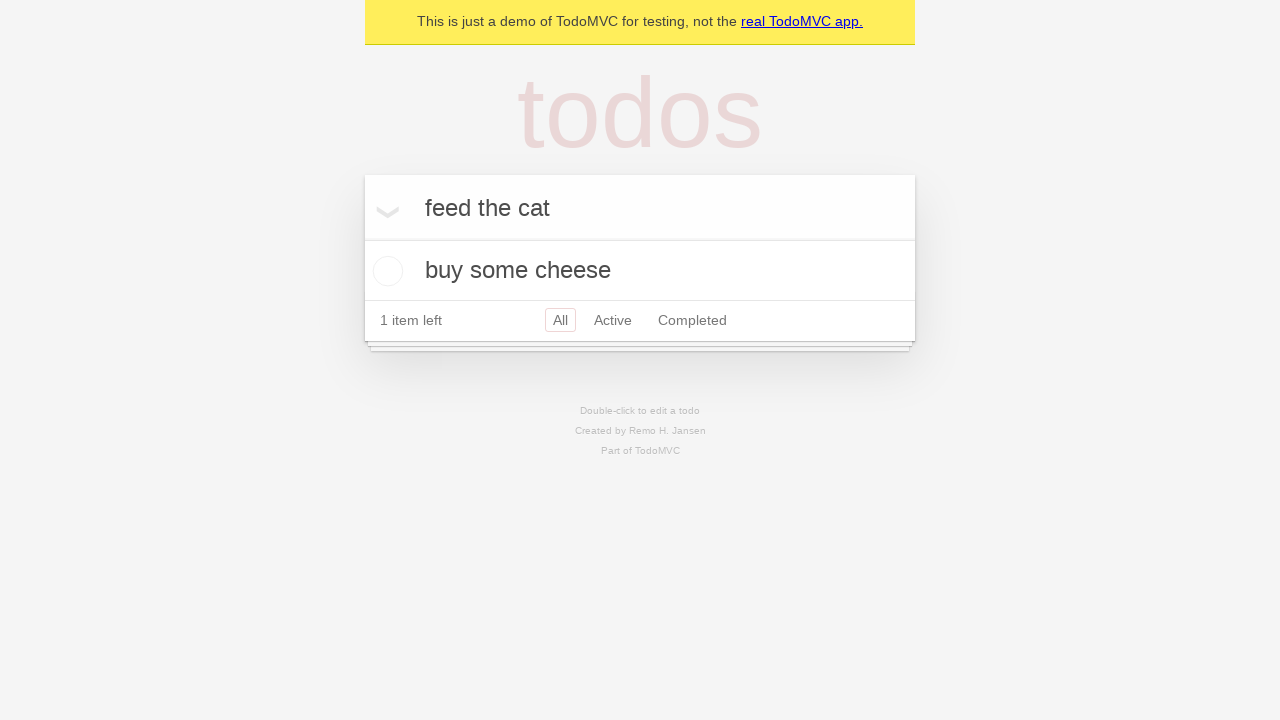

Pressed Enter to add second todo item on internal:attr=[placeholder="What needs to be done?"i]
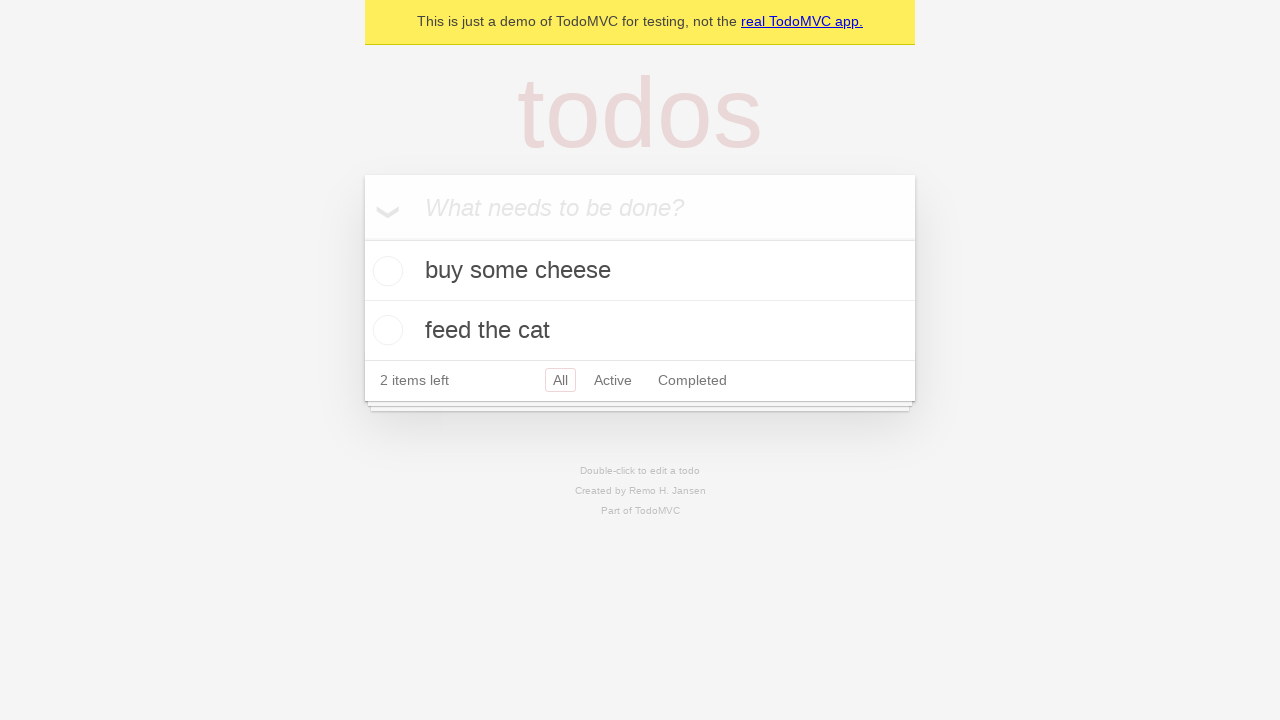

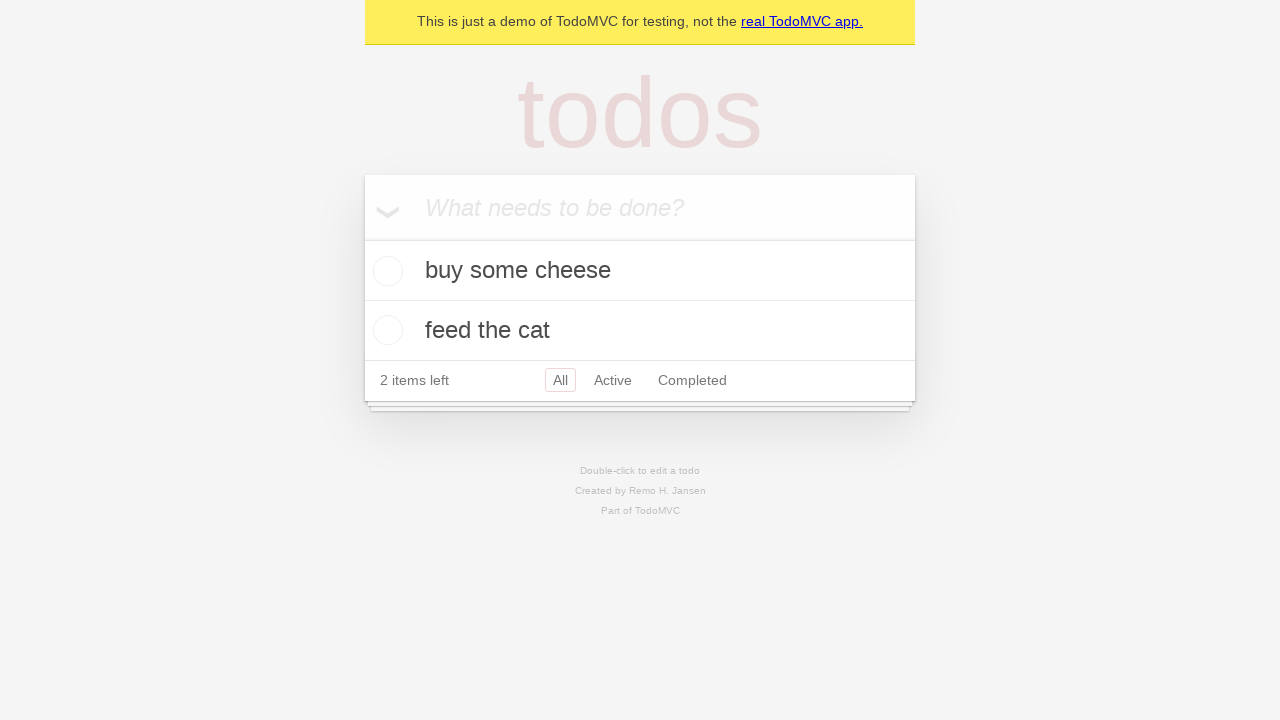